Tests that other controls (checkbox, label) are hidden when editing a todo item.

Starting URL: https://demo.playwright.dev/todomvc

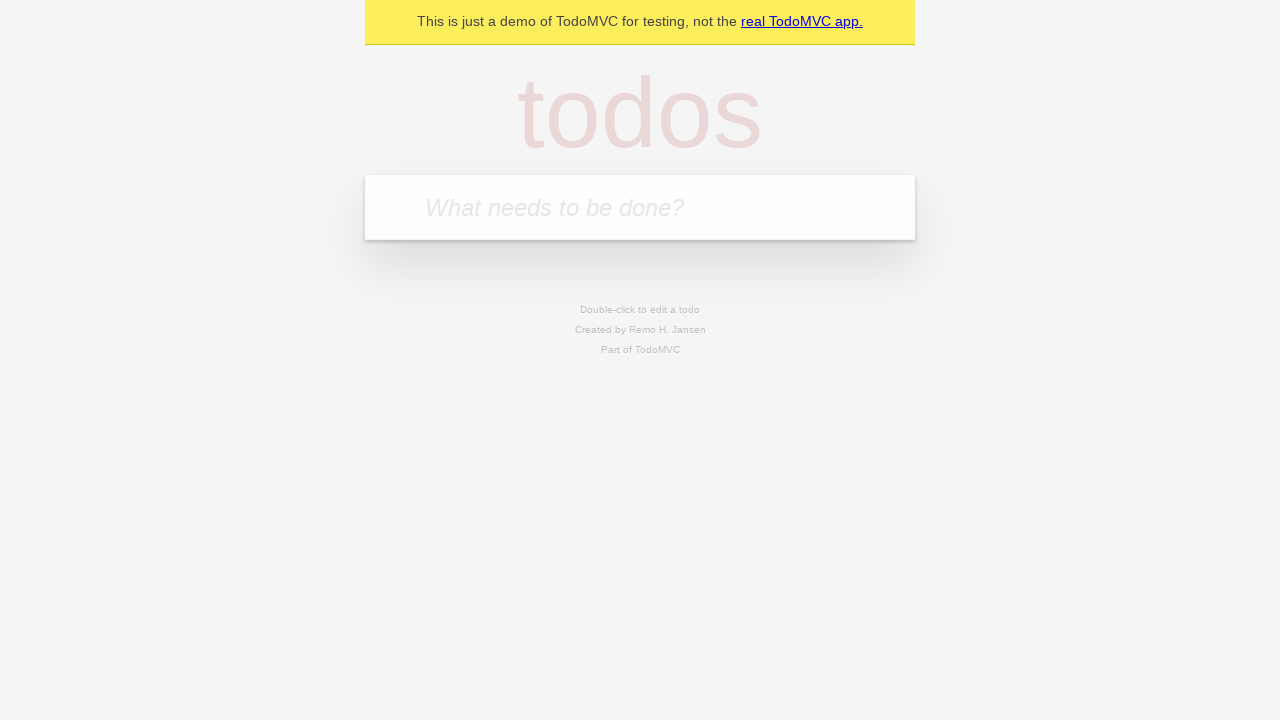

Filled todo input with 'buy some cheese' on internal:attr=[placeholder="What needs to be done?"i]
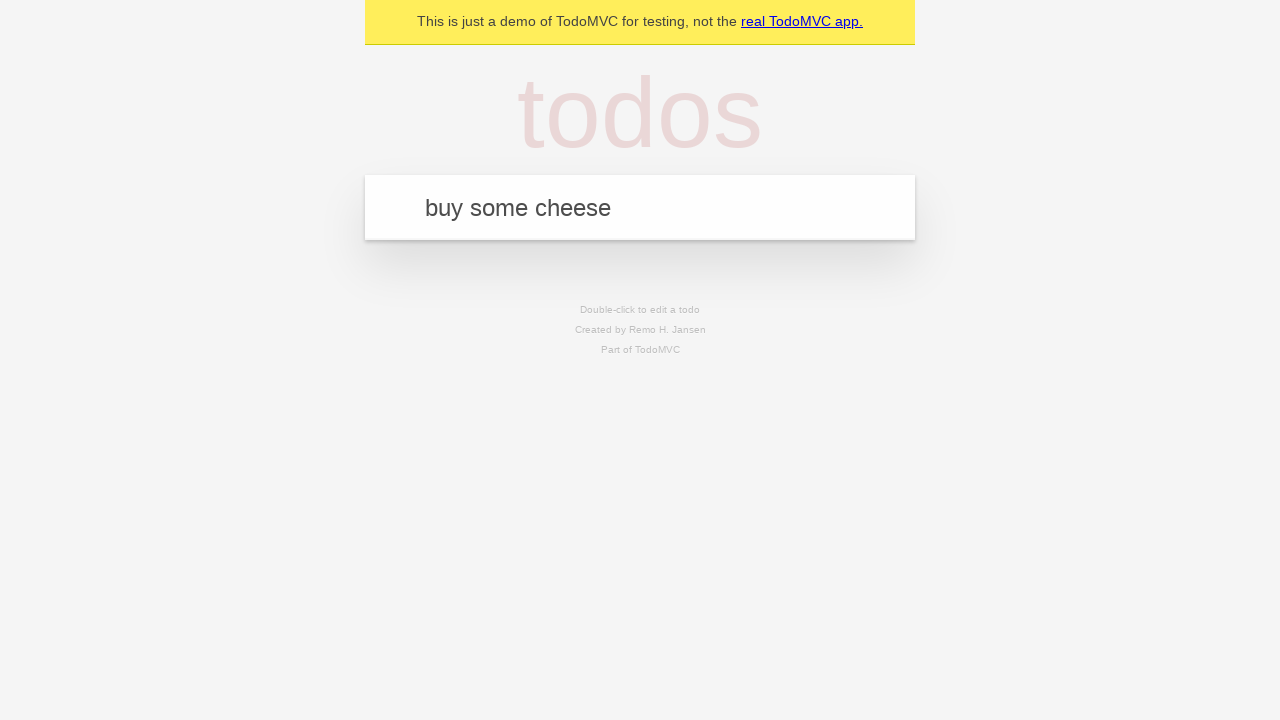

Pressed Enter to create first todo on internal:attr=[placeholder="What needs to be done?"i]
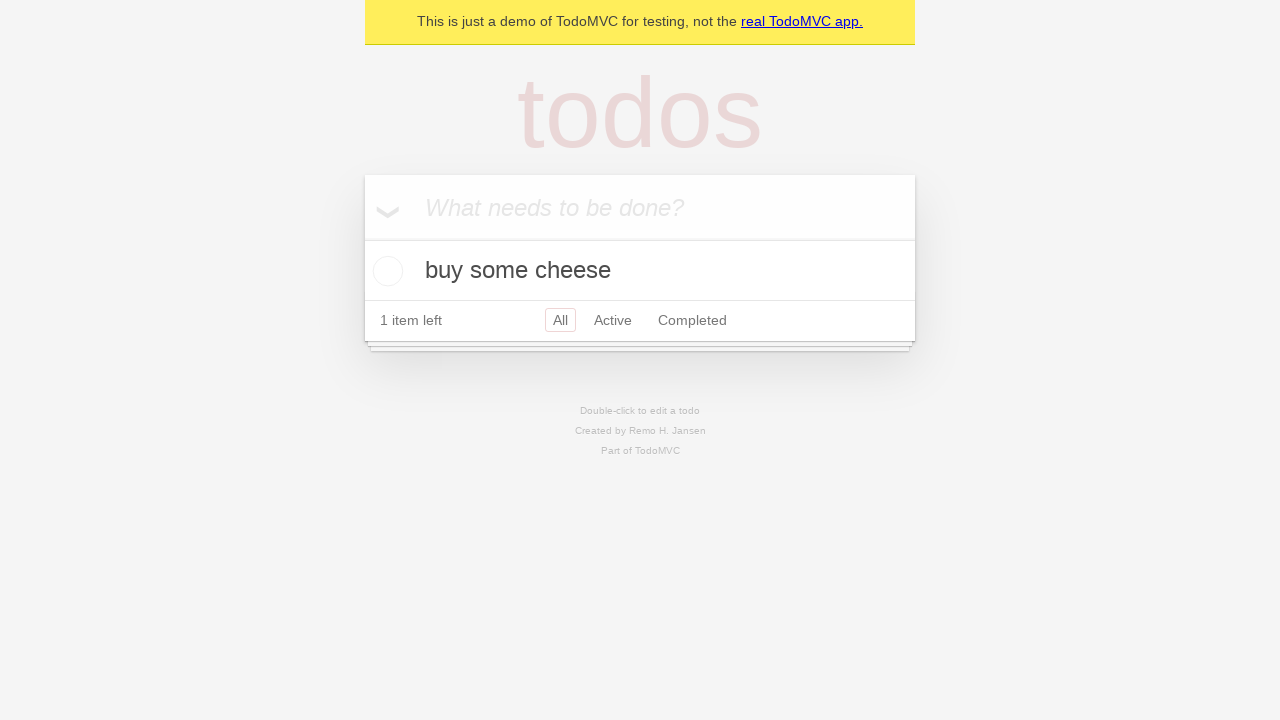

Filled todo input with 'feed the cat' on internal:attr=[placeholder="What needs to be done?"i]
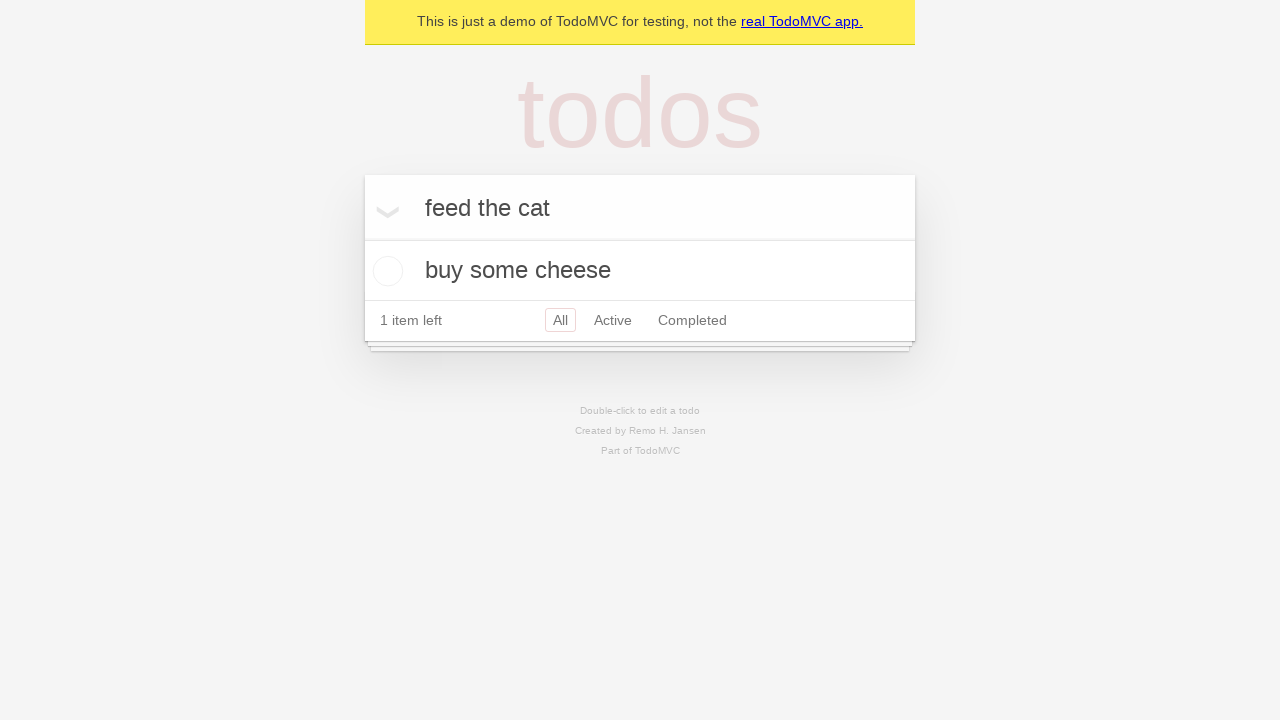

Pressed Enter to create second todo on internal:attr=[placeholder="What needs to be done?"i]
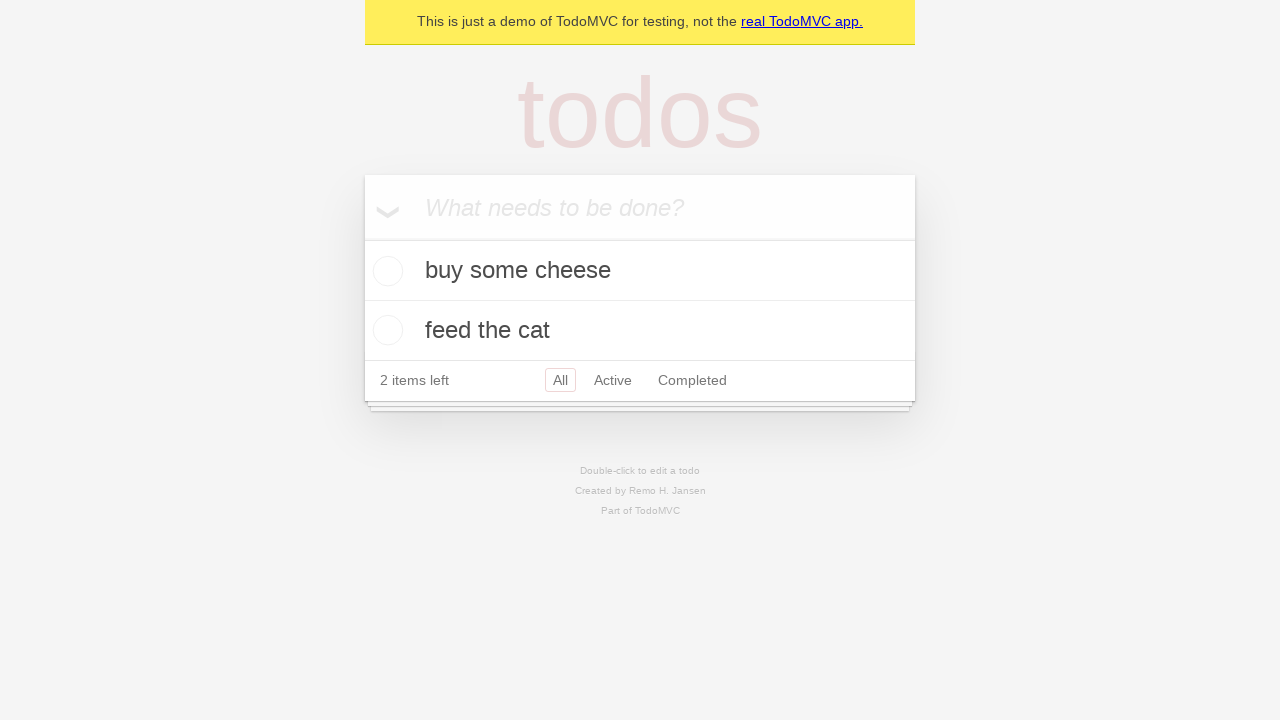

Filled todo input with 'book a doctors appointment' on internal:attr=[placeholder="What needs to be done?"i]
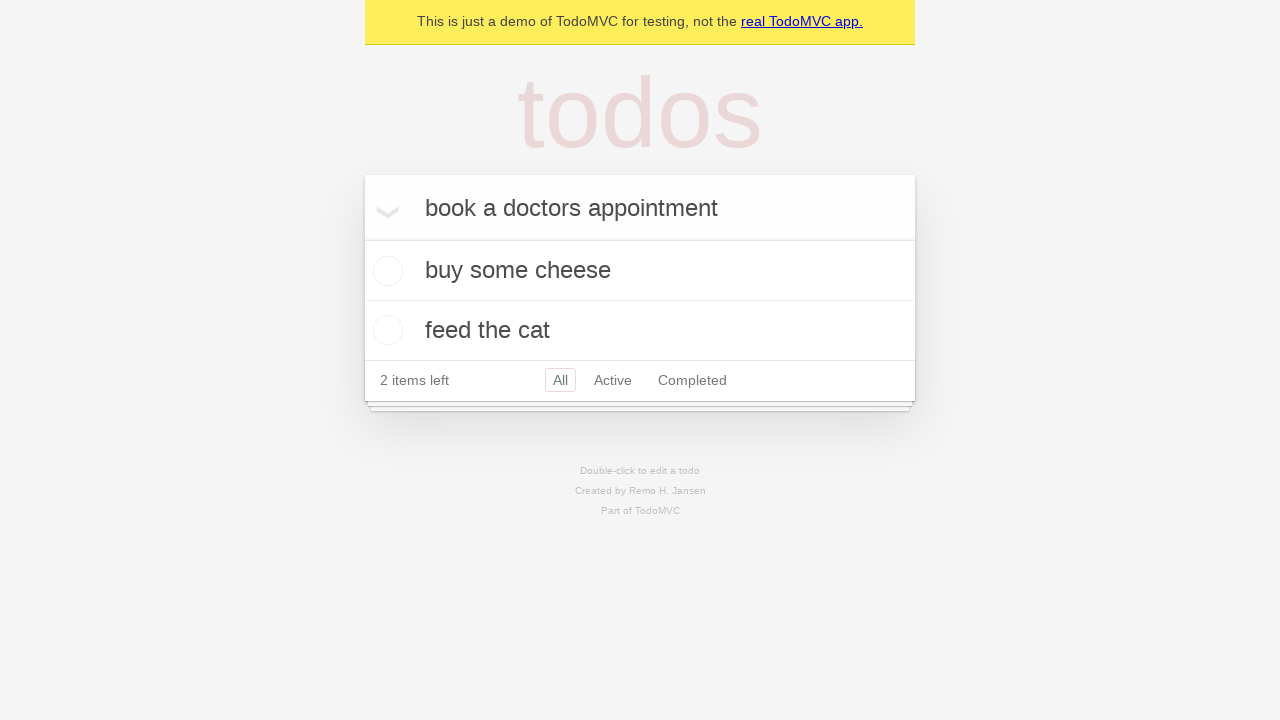

Pressed Enter to create third todo on internal:attr=[placeholder="What needs to be done?"i]
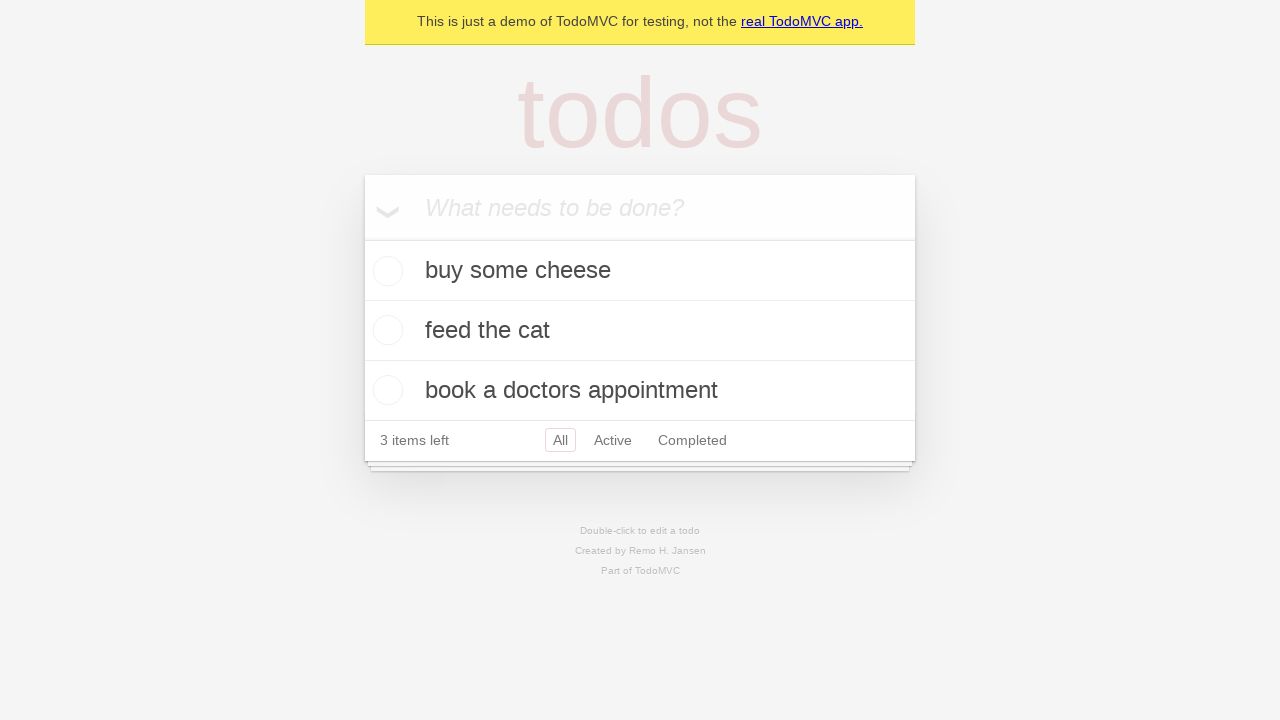

Double-clicked second todo item to enter edit mode at (640, 331) on [data-testid='todo-item'] >> nth=1
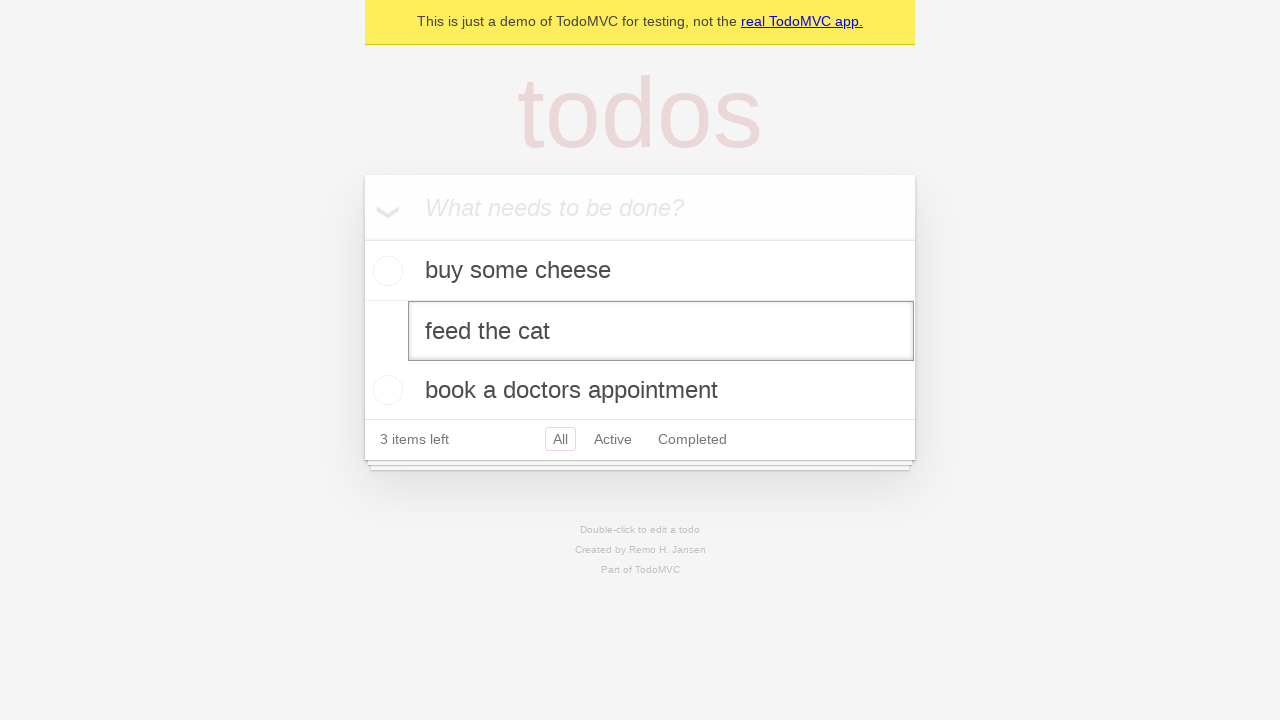

Edit input field appeared for second todo
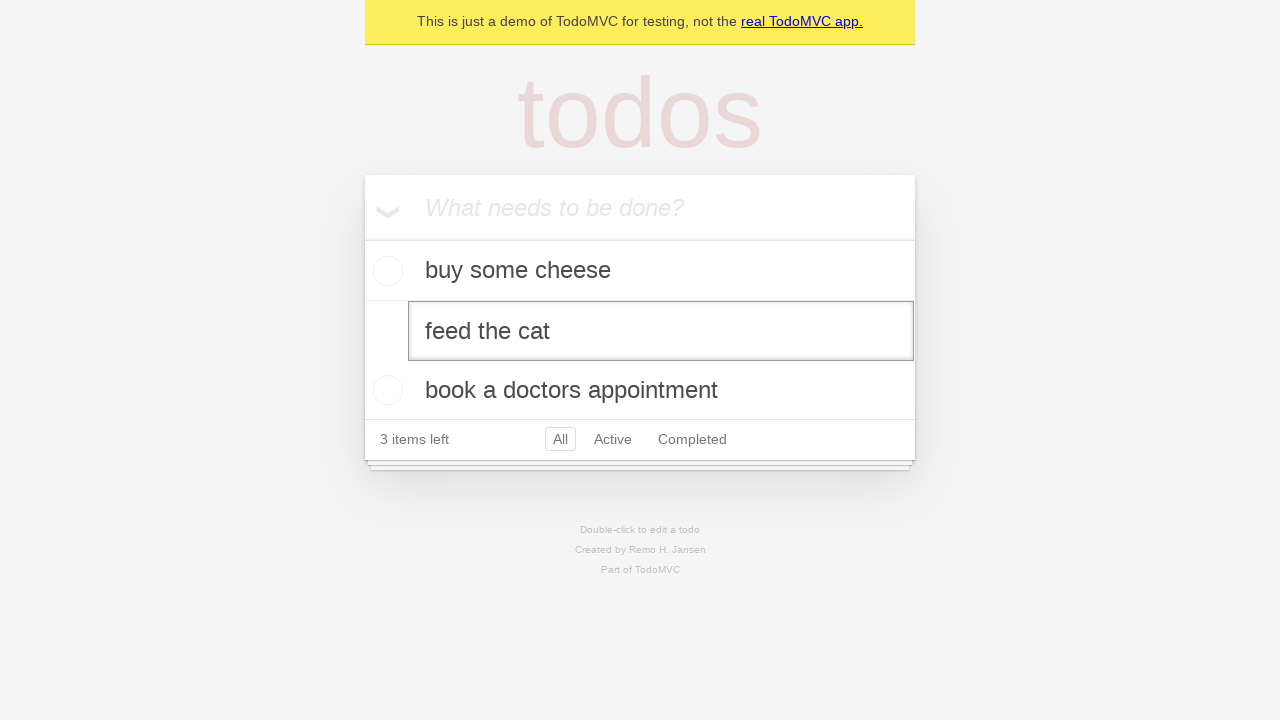

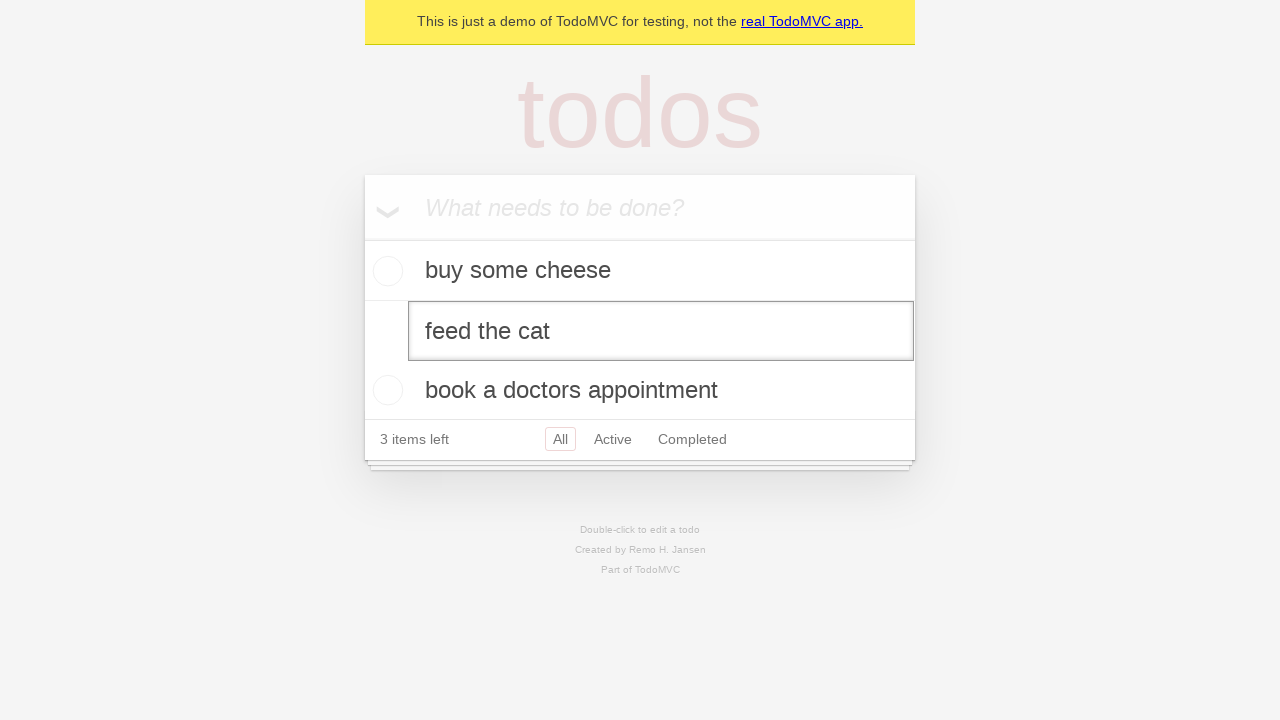